Tests different click methods including double-click to add elements and dispatch event to delete them, verifying that double-clicking the "Add Element" button creates two elements and then removing one via dispatch event.

Starting URL: https://the-internet.herokuapp.com/add_remove_elements/

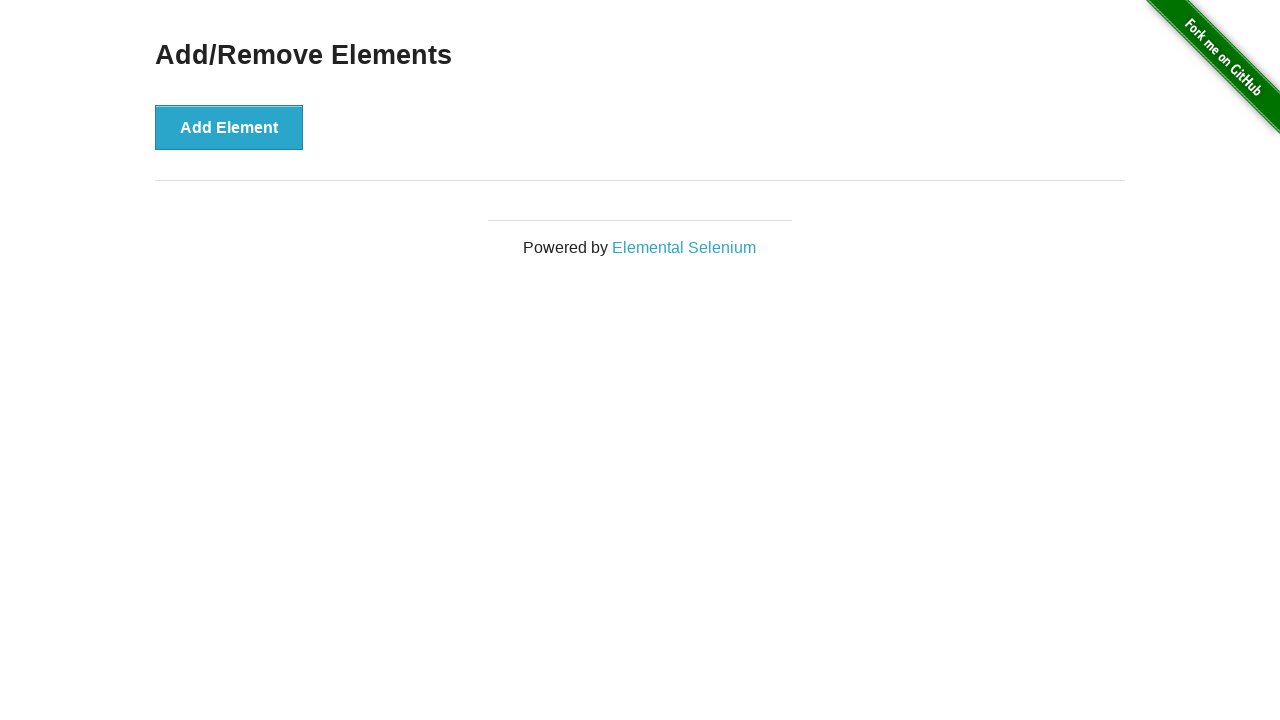

Double-clicked 'Add Element' button to add two elements at (229, 127) on text=Add Element
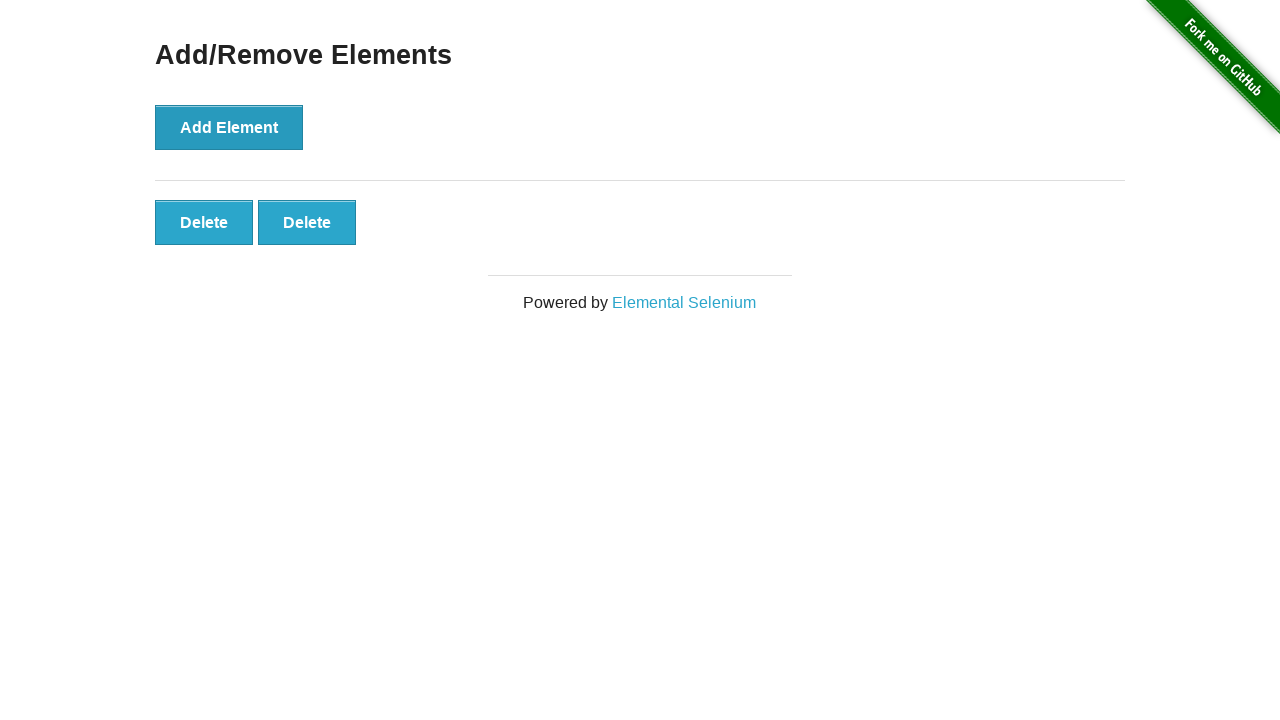

Verified that two Delete buttons were created
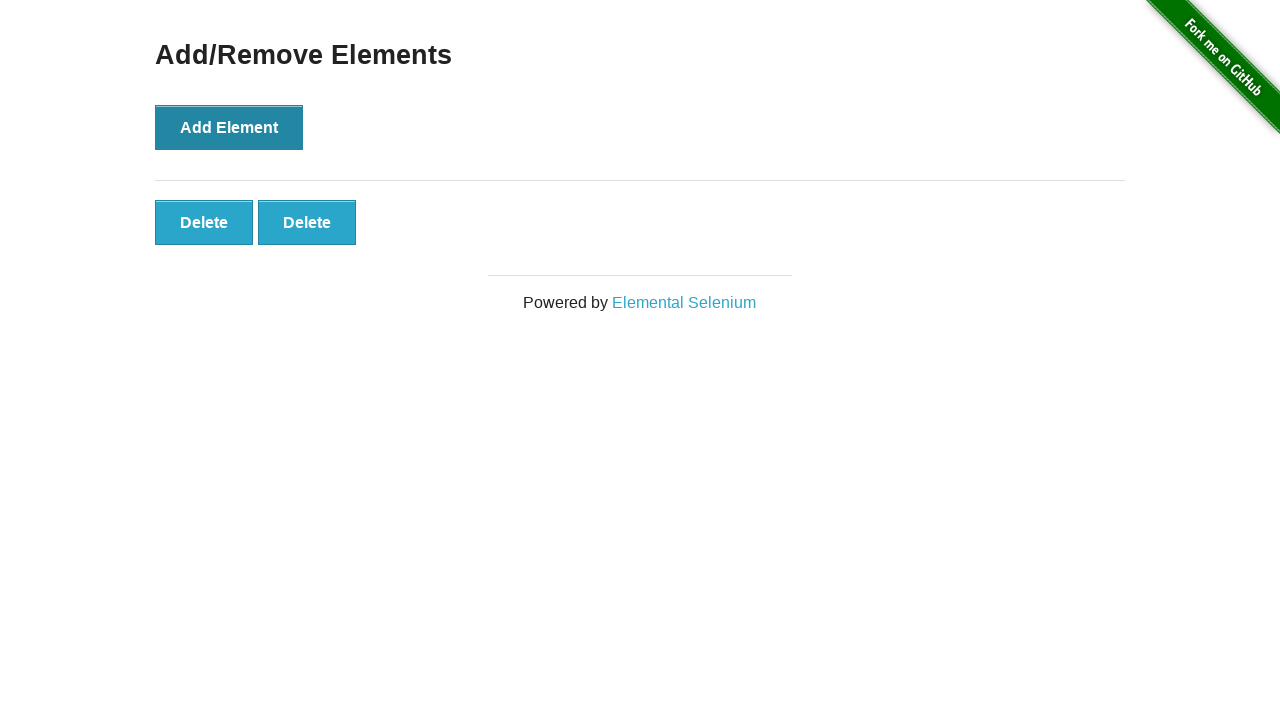

Dispatched click event on first Delete button to remove one element
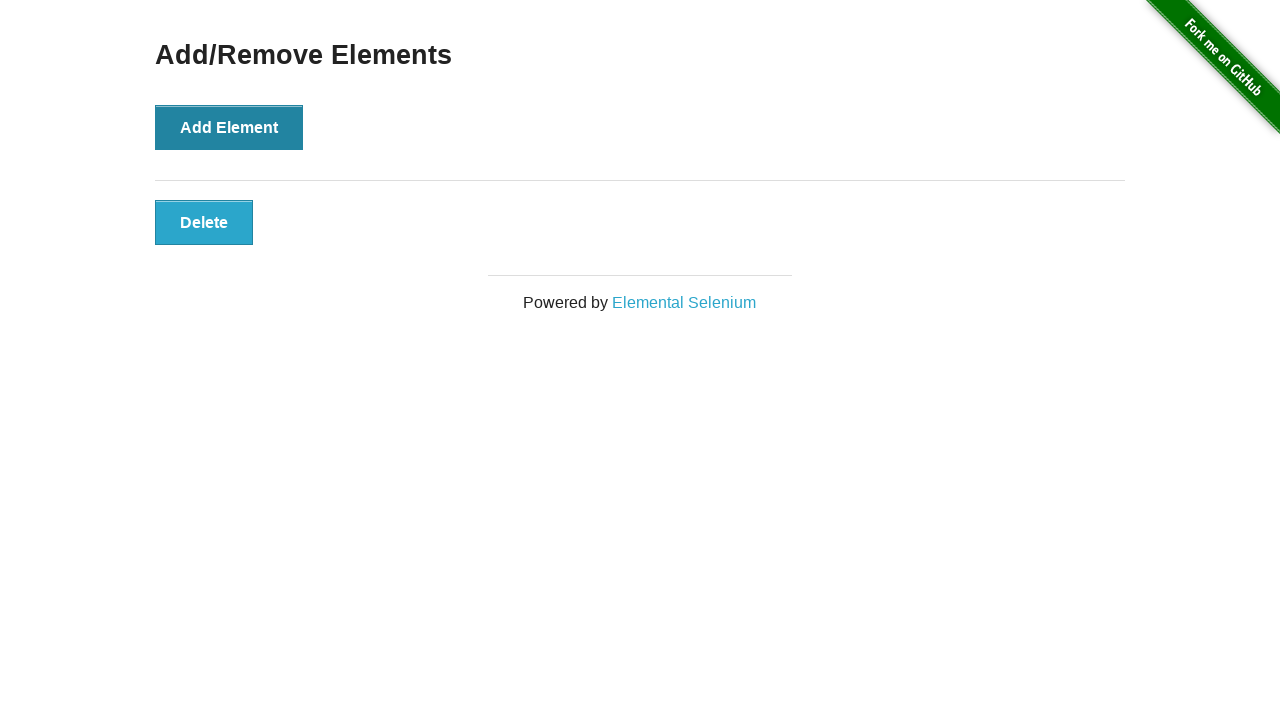

Verified that only one Delete button remains
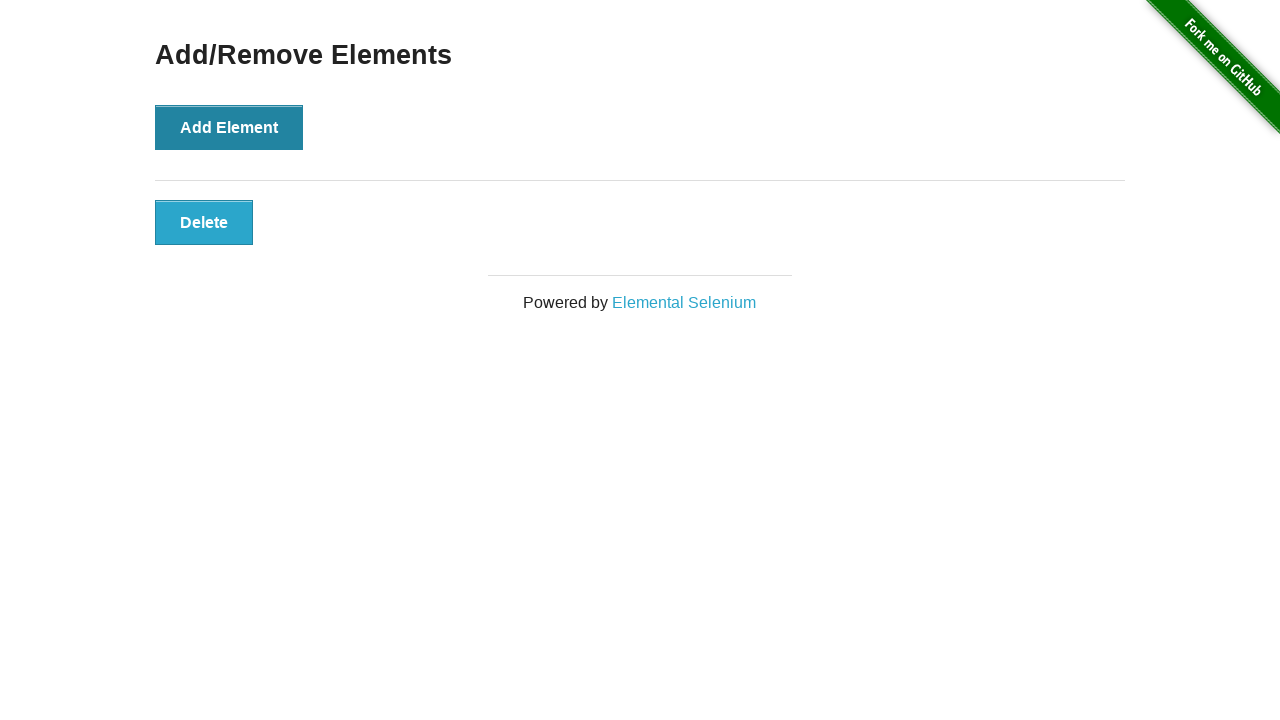

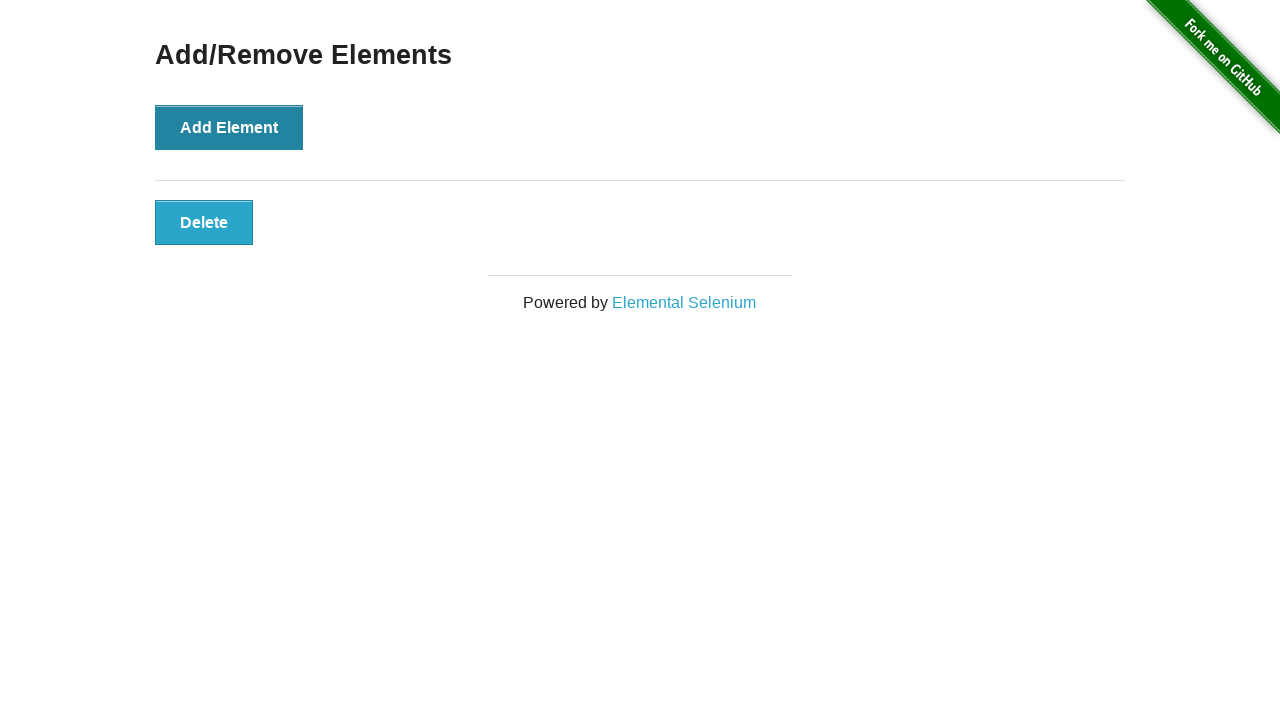